Navigates to qap.dev and verifies that an element with XPATH "//*[@id='zaboomafoo']" does not exist on the page

Starting URL: https://qap.dev

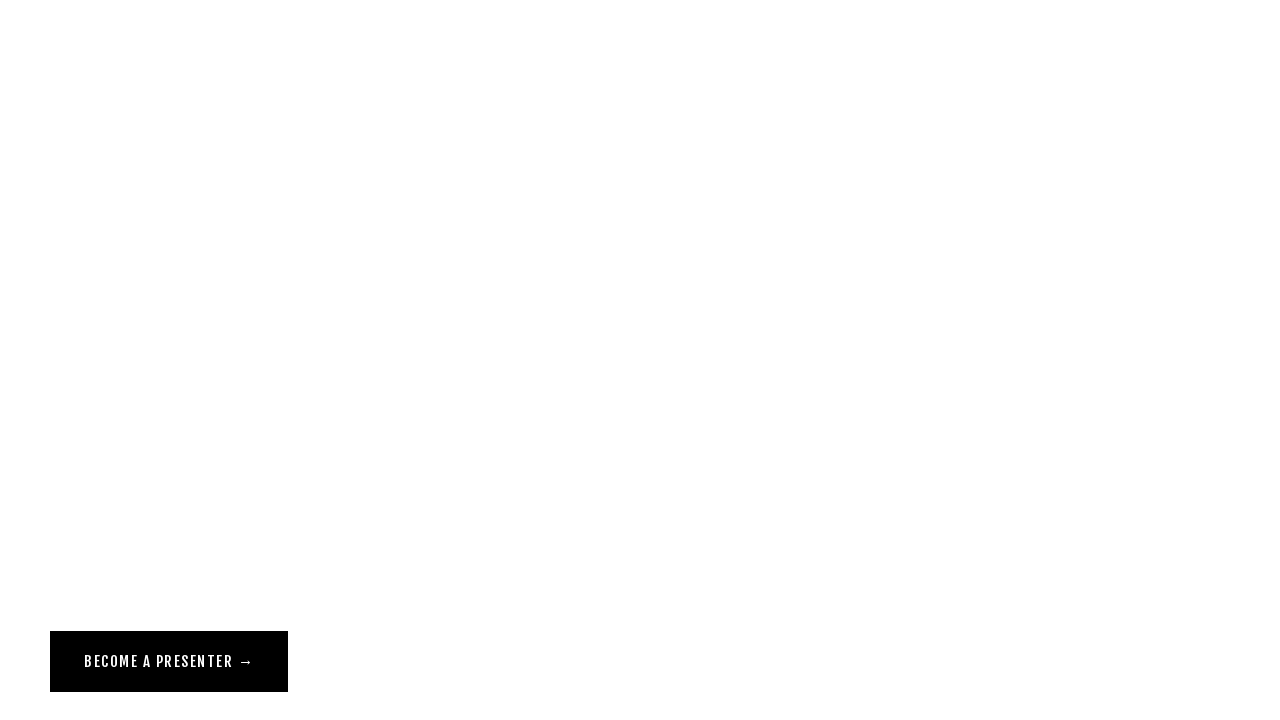

Navigated to https://qap.dev
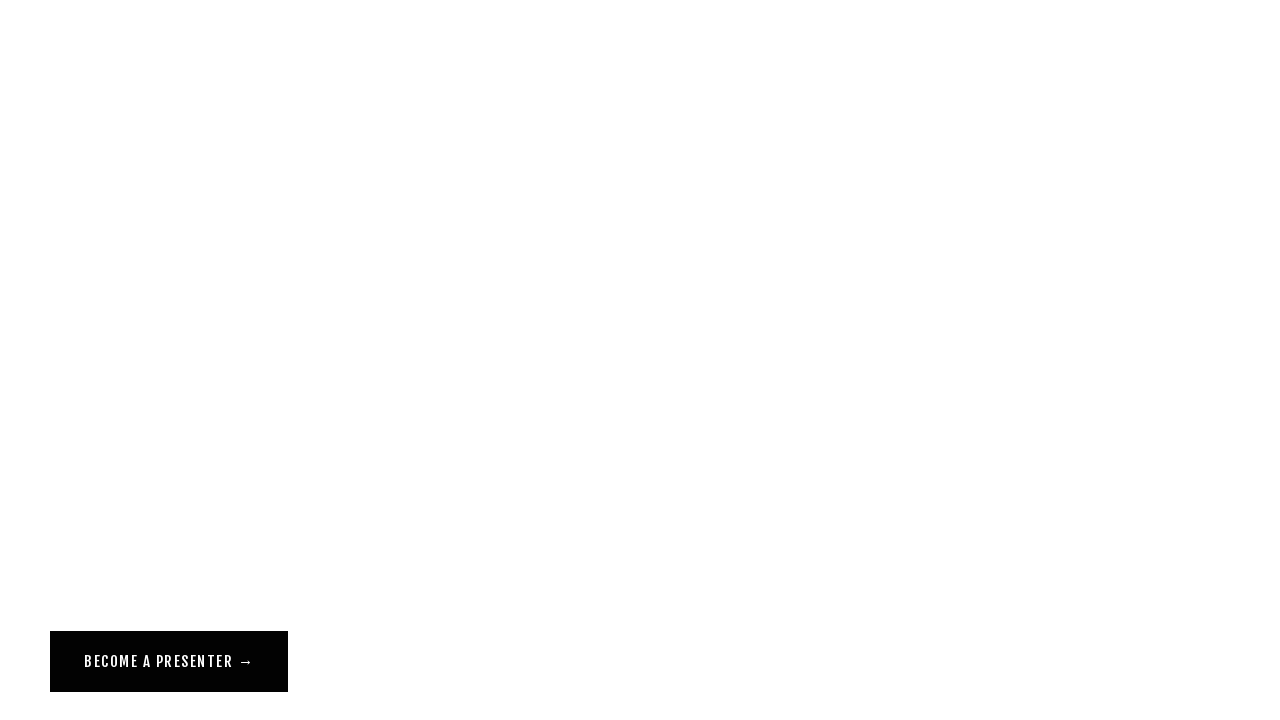

Page loaded and DOM content is ready
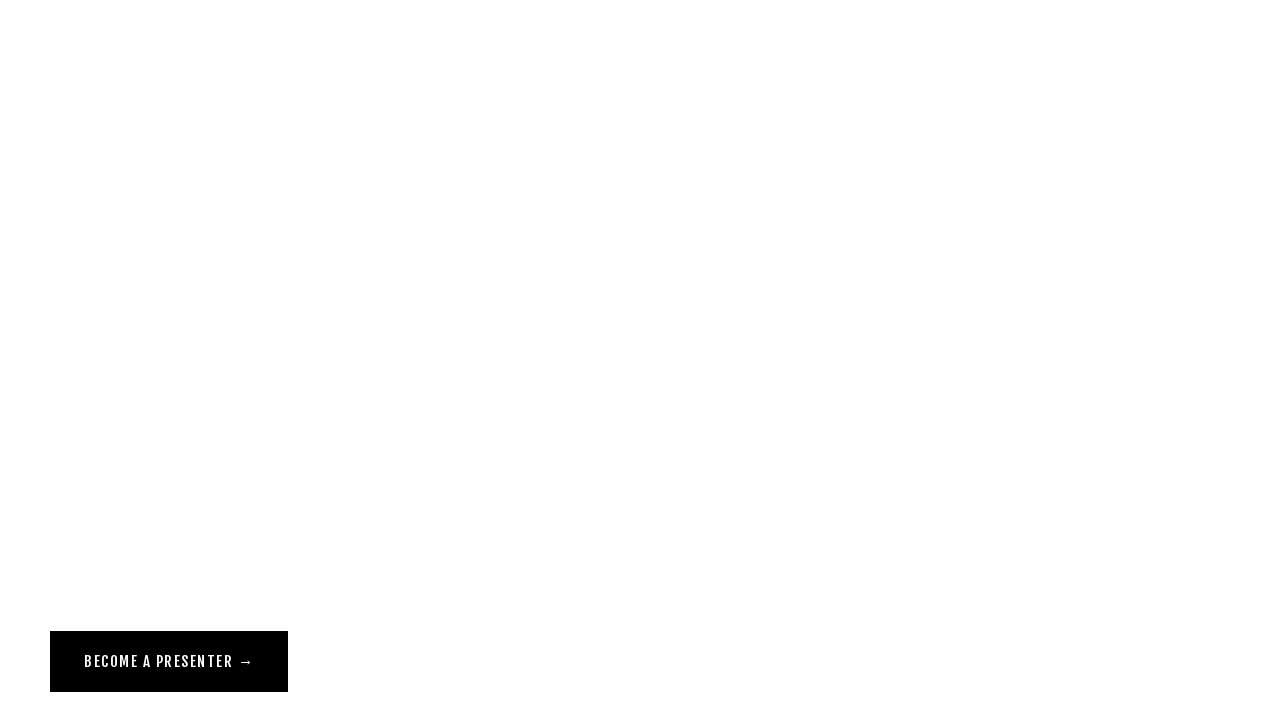

Verified that element with XPATH '//*[@id="zaboomafoo"]' does not exist on the page
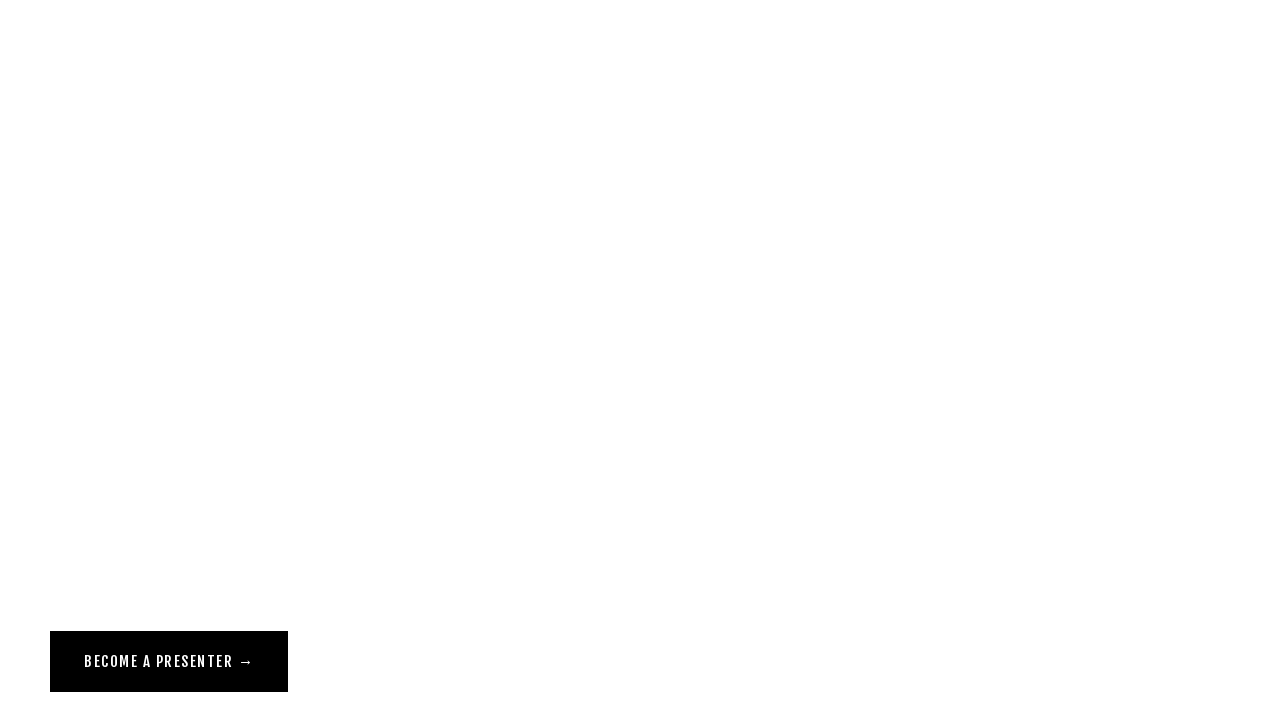

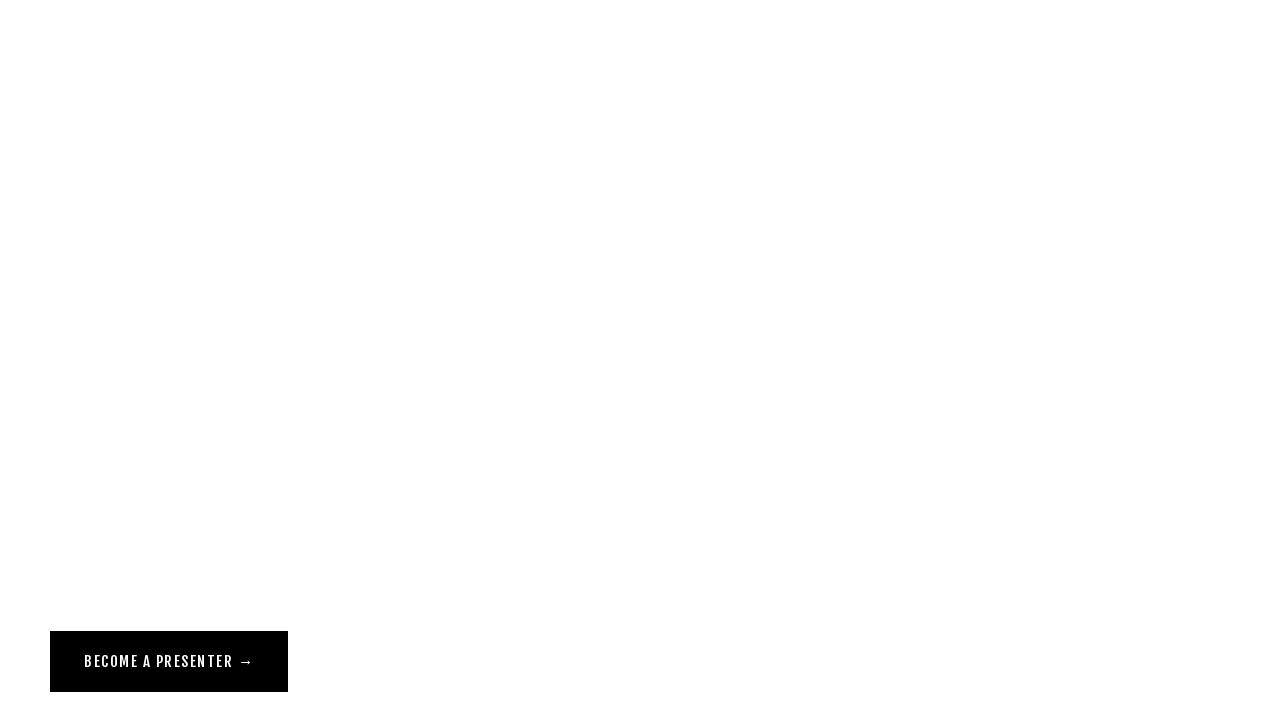